Navigates to Oracle's Java archive downloads page, clicks on a download link, and then uses JavaScript execution to click on a disabled download button

Starting URL: https://www.oracle.com/in/java/technologies/javase/javase8-archive-downloads.html

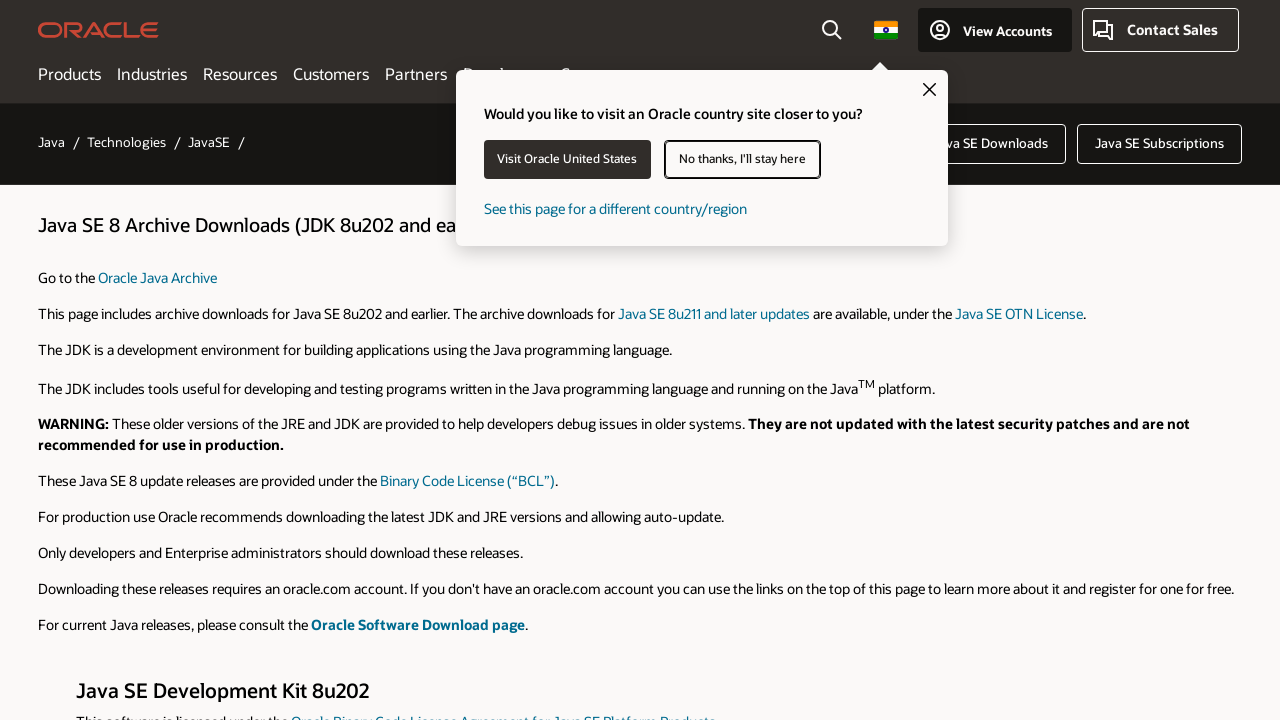

Navigated to Oracle Java SE 8 archive downloads page
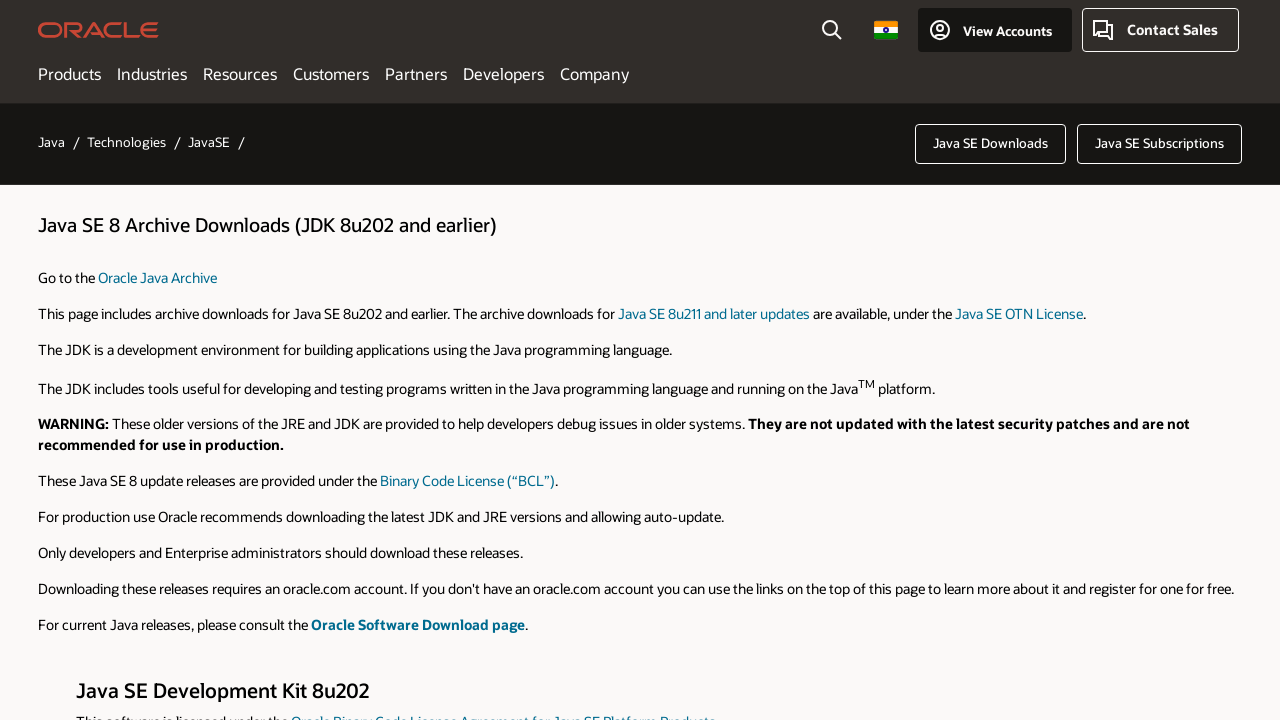

Clicked on jdk-8u202-linux-arm32-vfp-hflt.tar.gz download link at (999, 361) on a:has-text('jdk-8u202-linux-arm32-vfp-hflt.tar.gz')
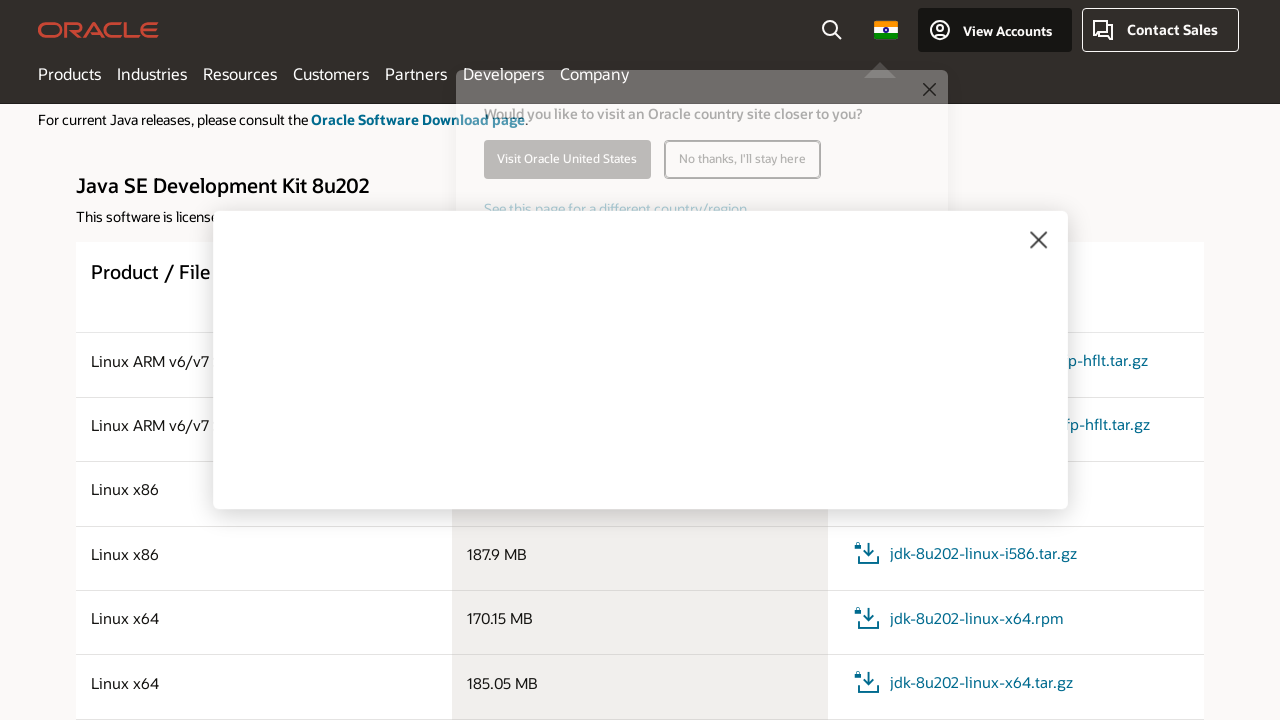

Located the disabled download button element
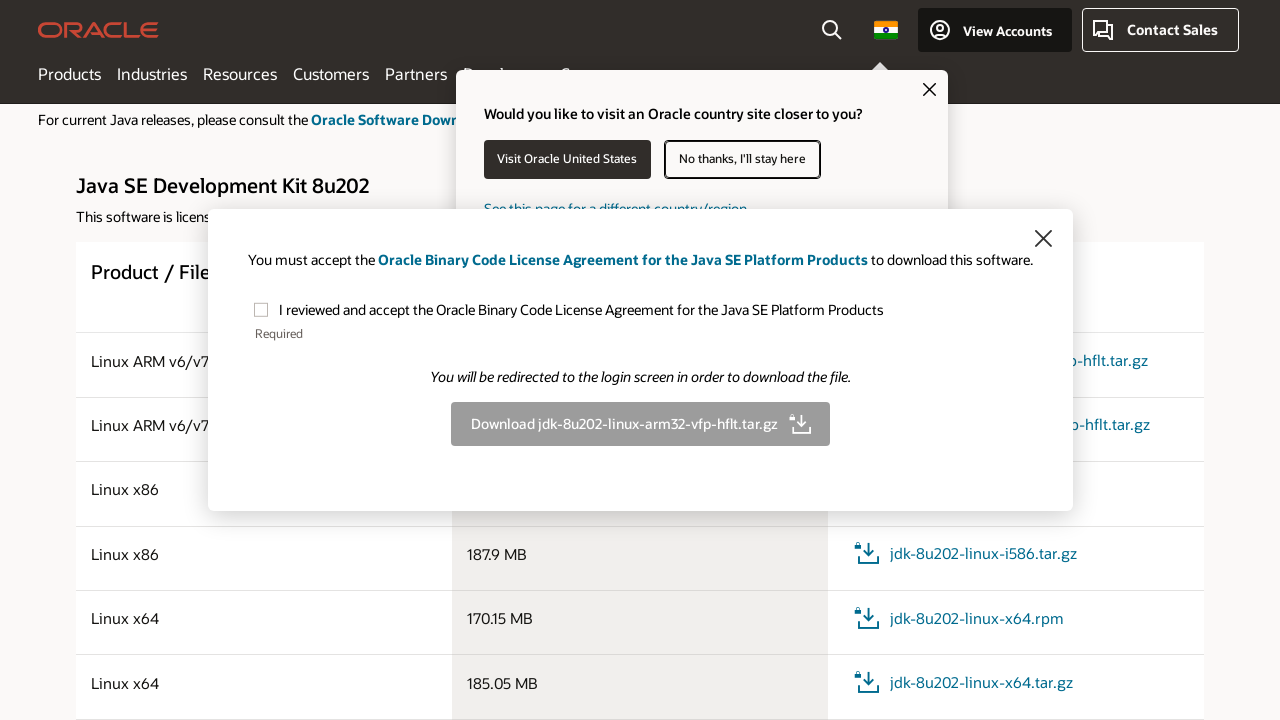

Executed JavaScript to click on the disabled download button
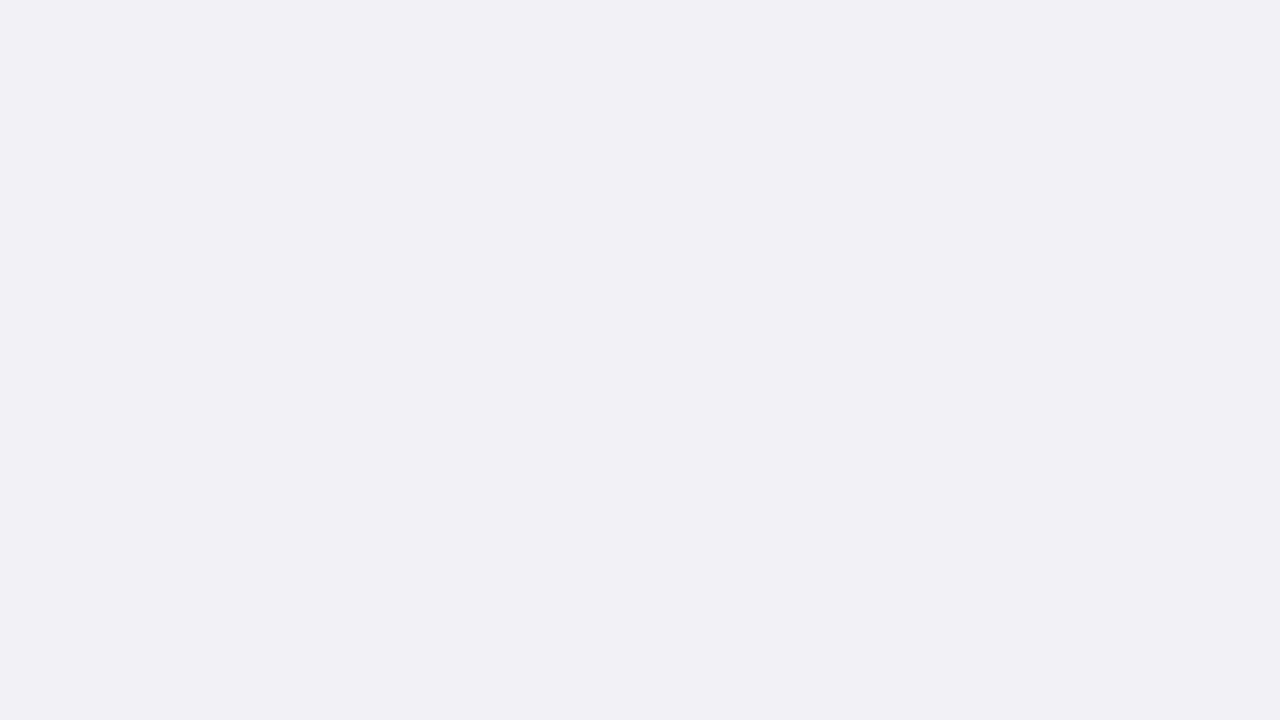

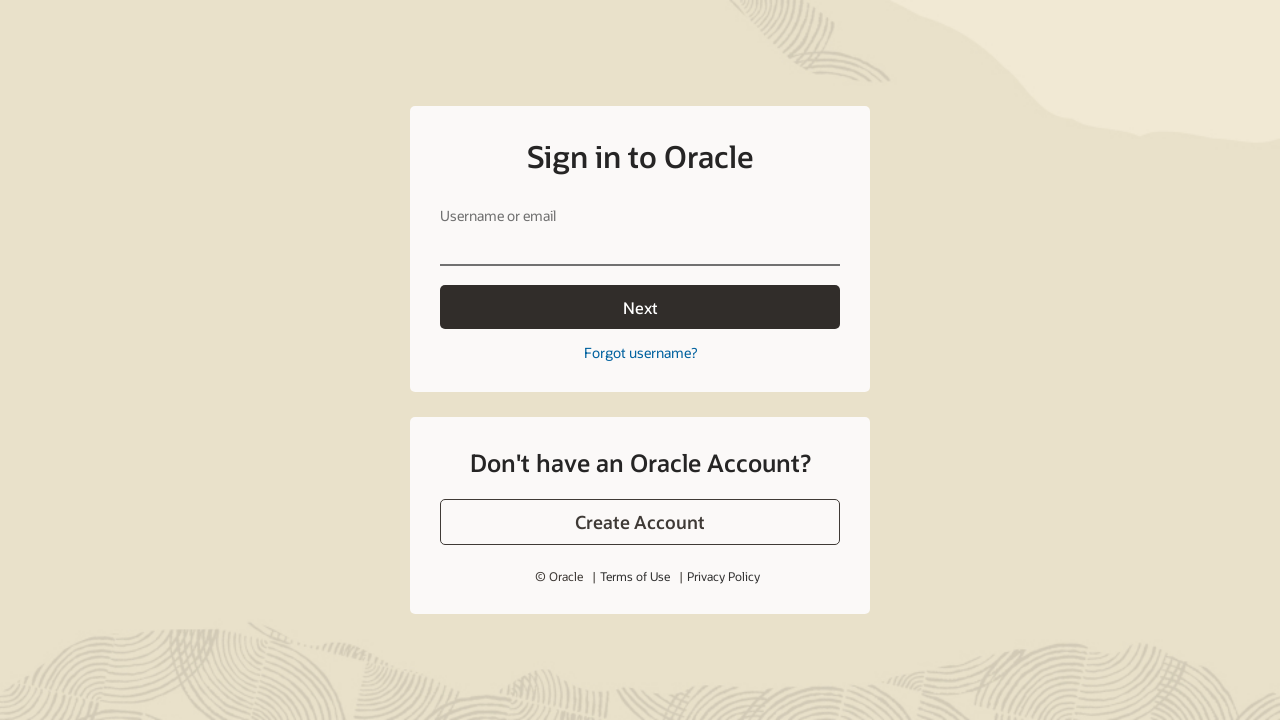